Tests dynamic loading functionality by clicking a Start button and waiting for the "Hello World!" text to become visible on the page.

Starting URL: http://the-internet.herokuapp.com/dynamic_loading/1

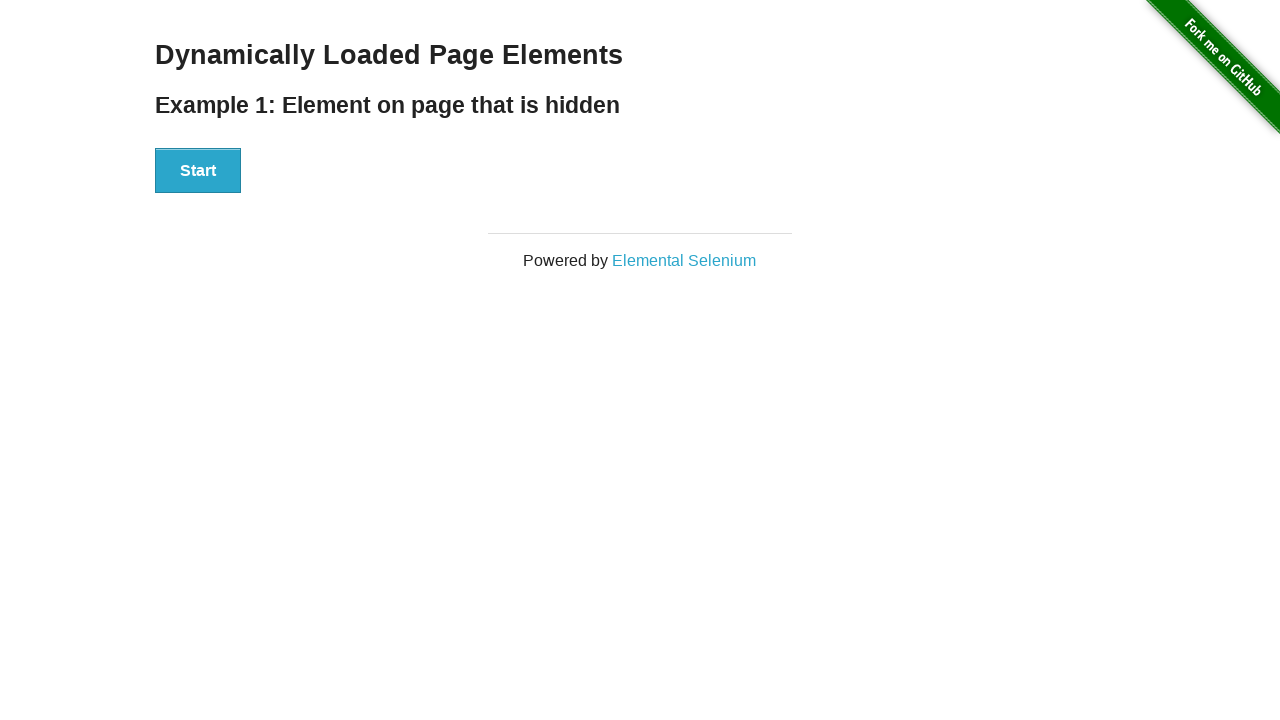

Clicked the Start button to trigger dynamic loading at (198, 171) on xpath=//button[text()='Start']
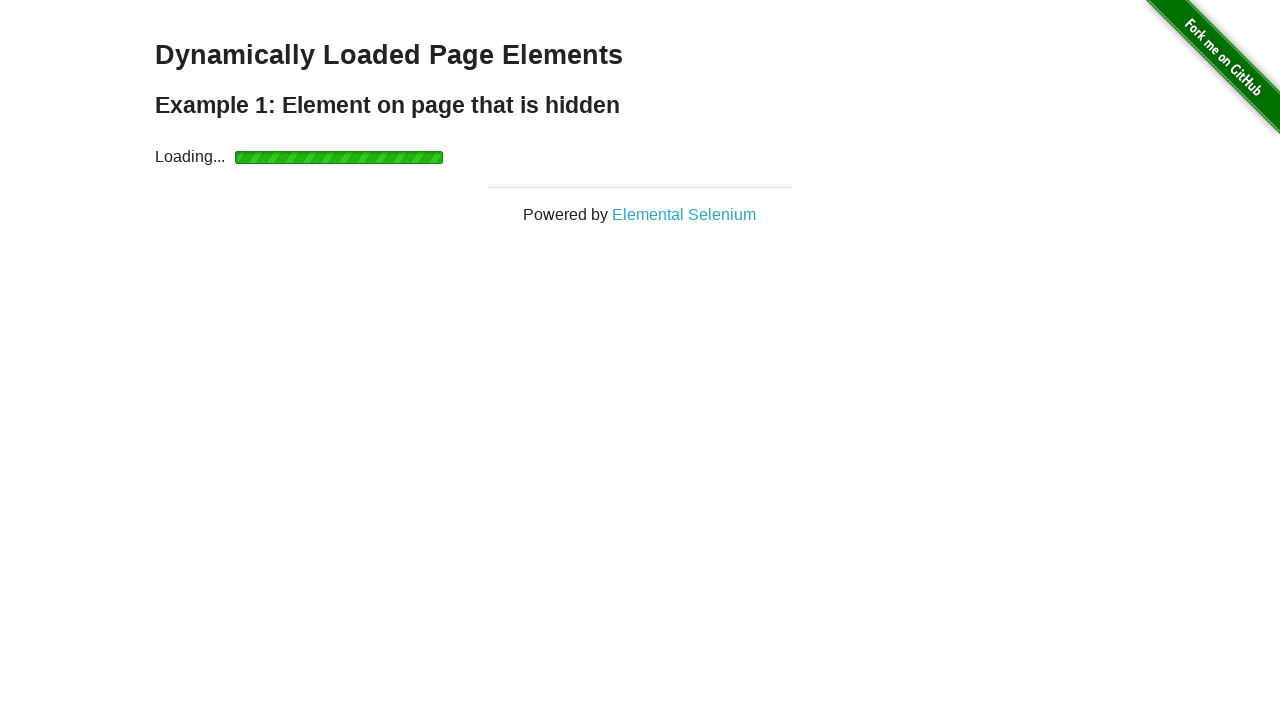

Waited for 'Hello World!' text to become visible
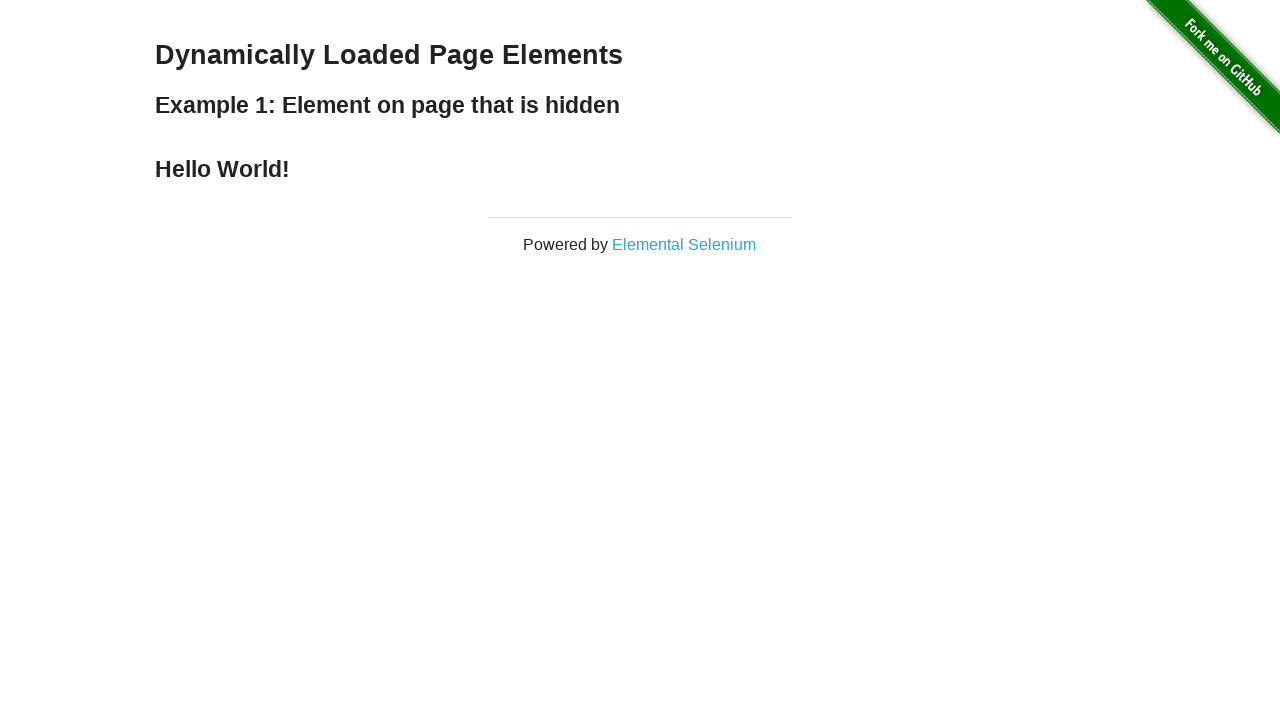

Located the 'Hello World!' content element
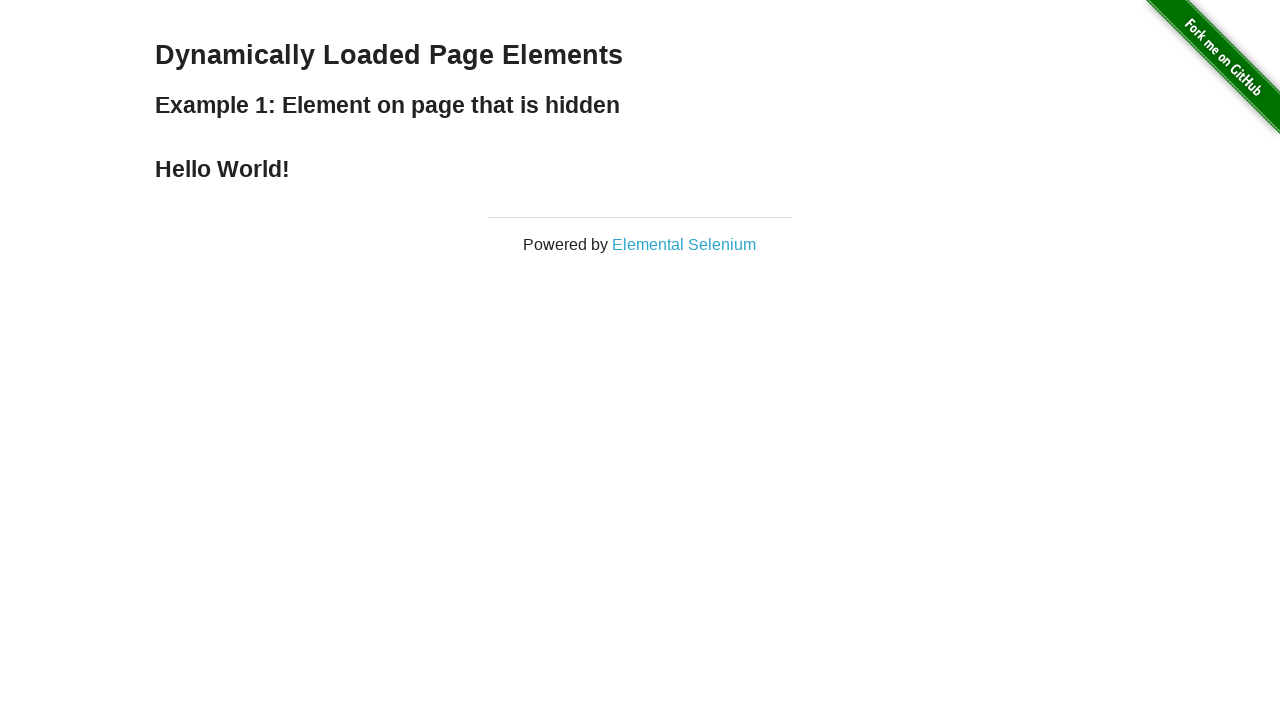

Verified that 'Hello World!' content is visible
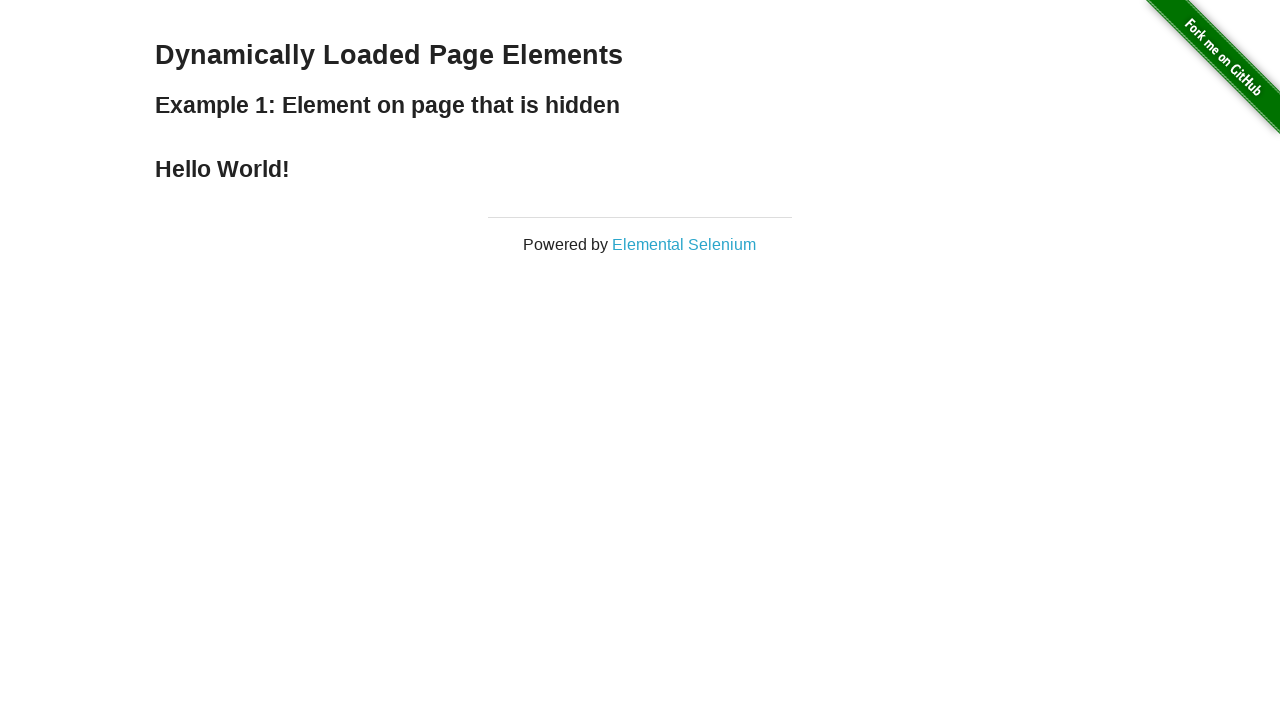

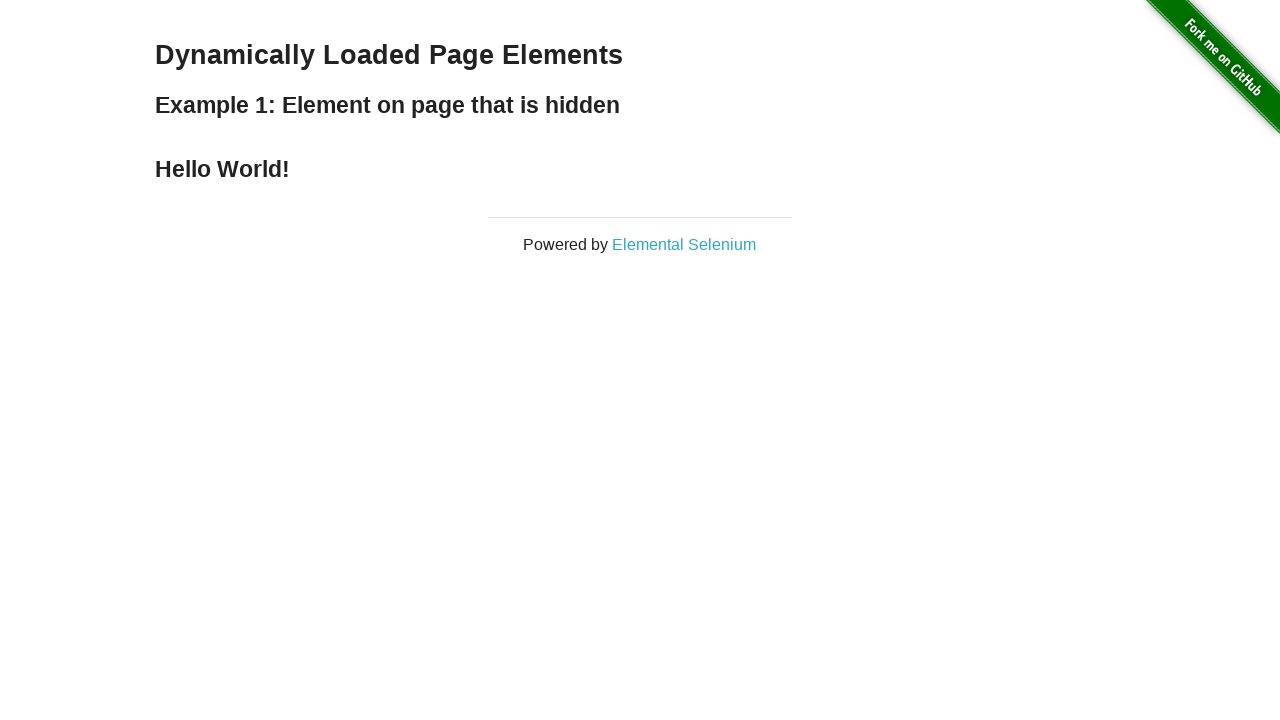